Tests checkbox functionality by verifying default states of two checkboxes, clicking to toggle their states, and confirming the state changes.

Starting URL: http://practice.cydeo.com/checkboxes

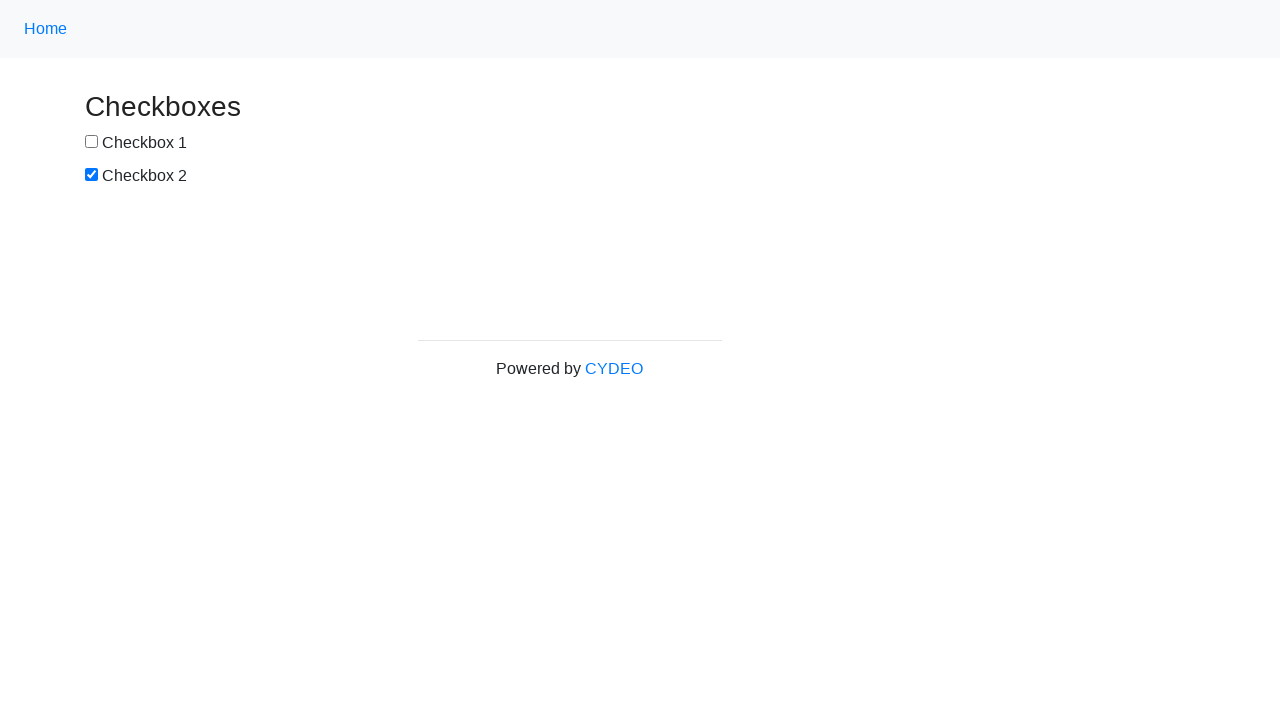

Located first checkbox element
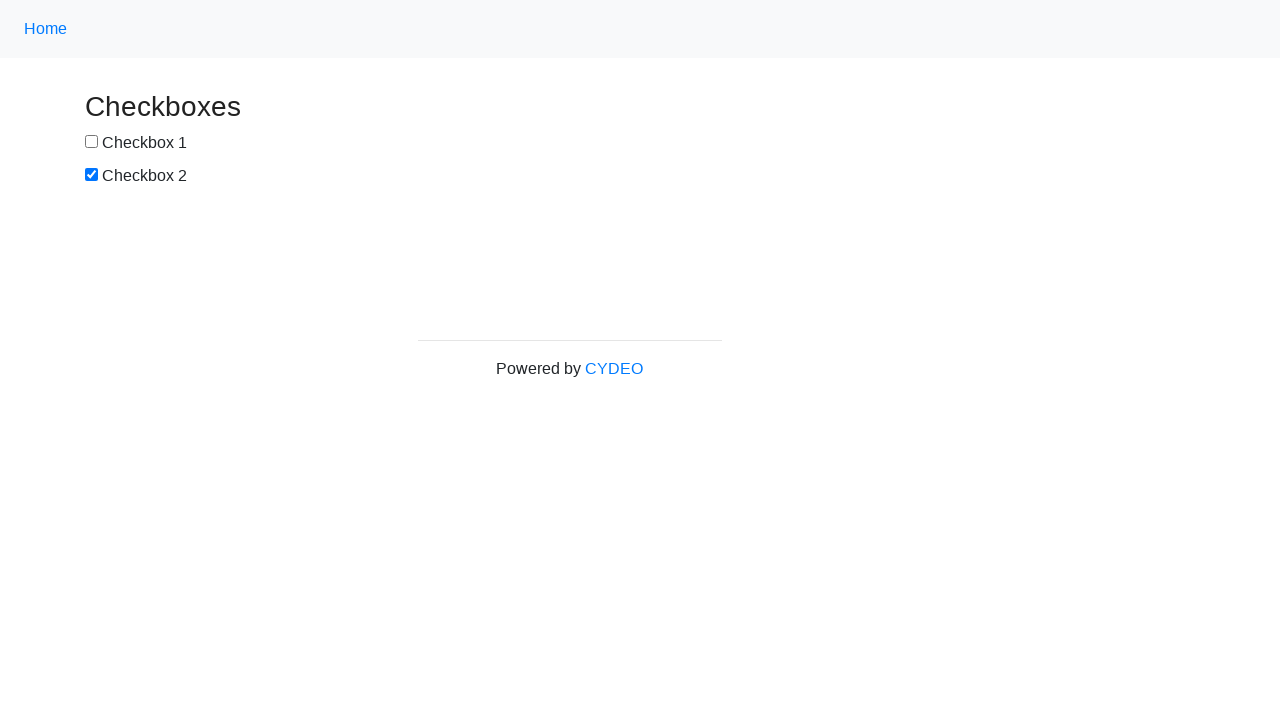

Located second checkbox element
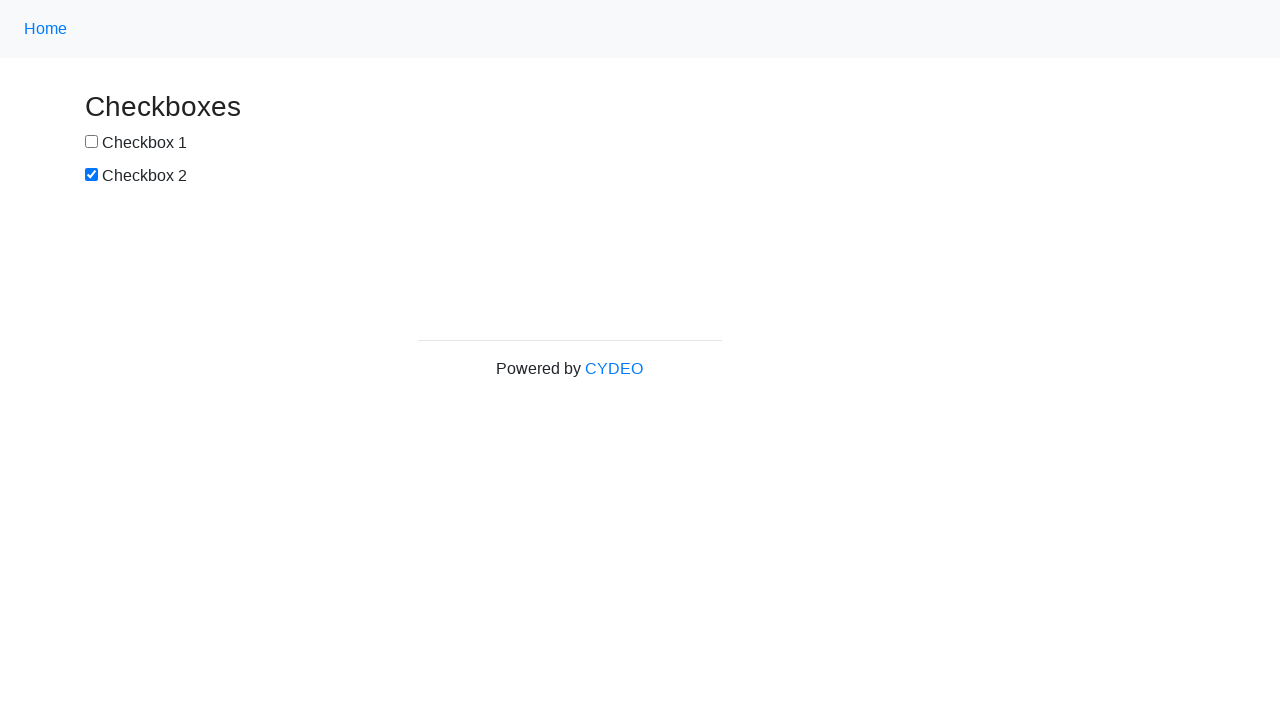

Verified checkbox #1 is NOT selected by default
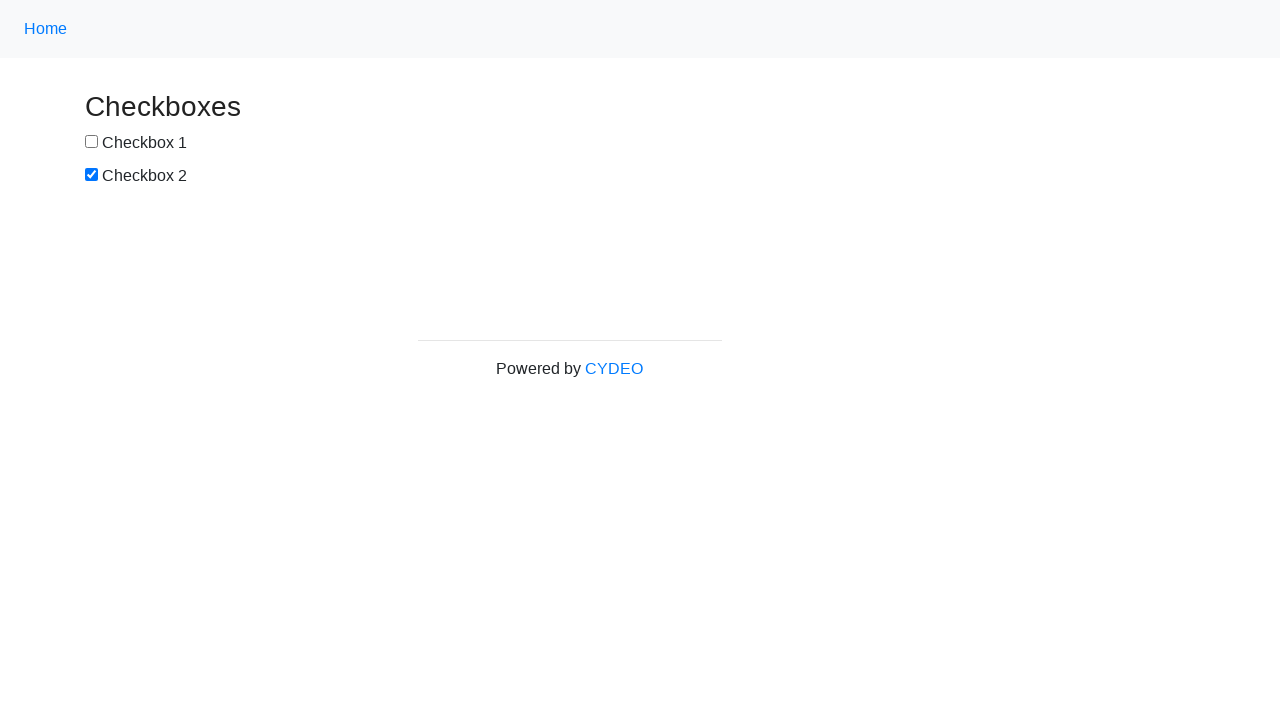

Verified checkbox #2 is SELECTED by default
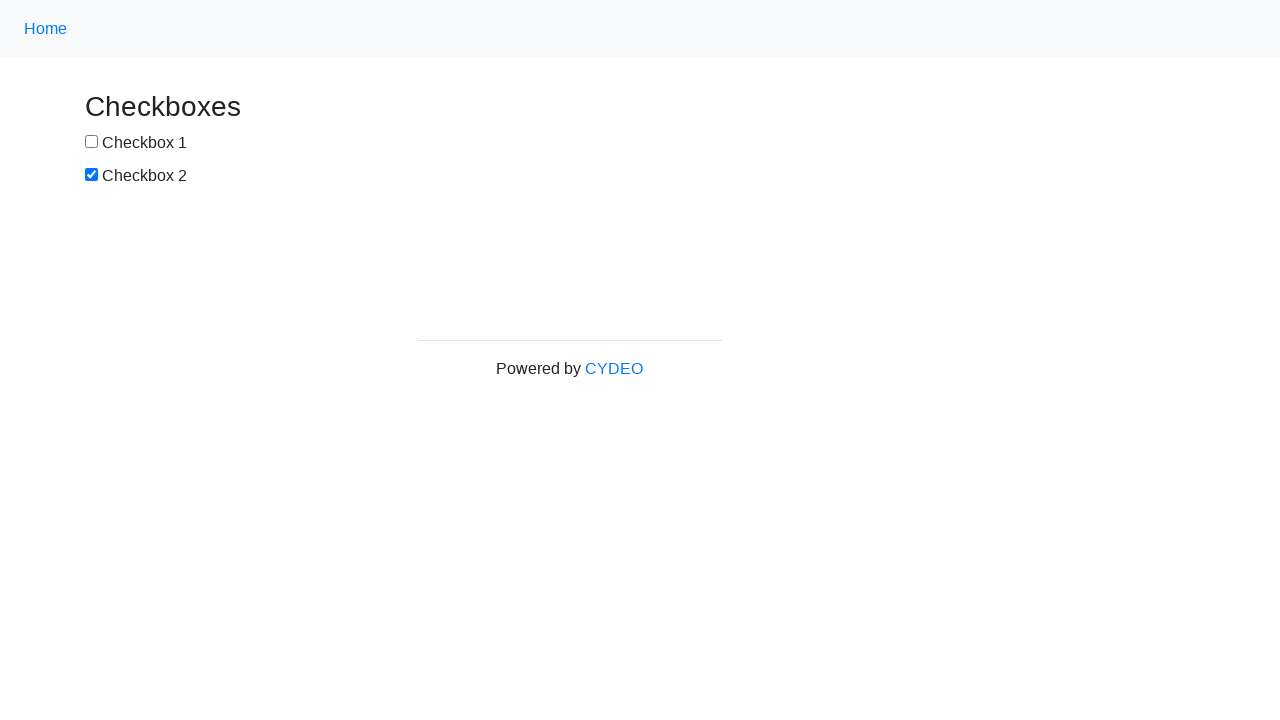

Clicked checkbox #1 to select it at (92, 142) on input[type='checkbox'] >> nth=0
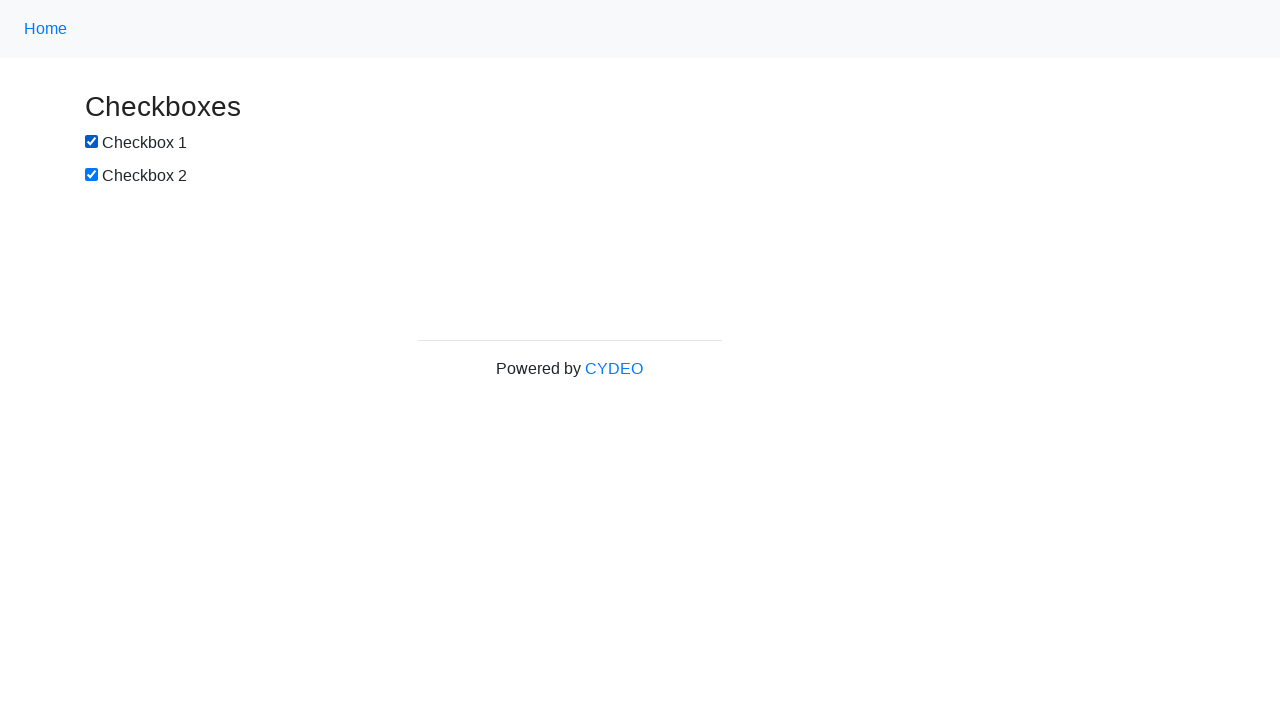

Clicked checkbox #2 to deselect it at (92, 175) on input[type='checkbox'] >> nth=1
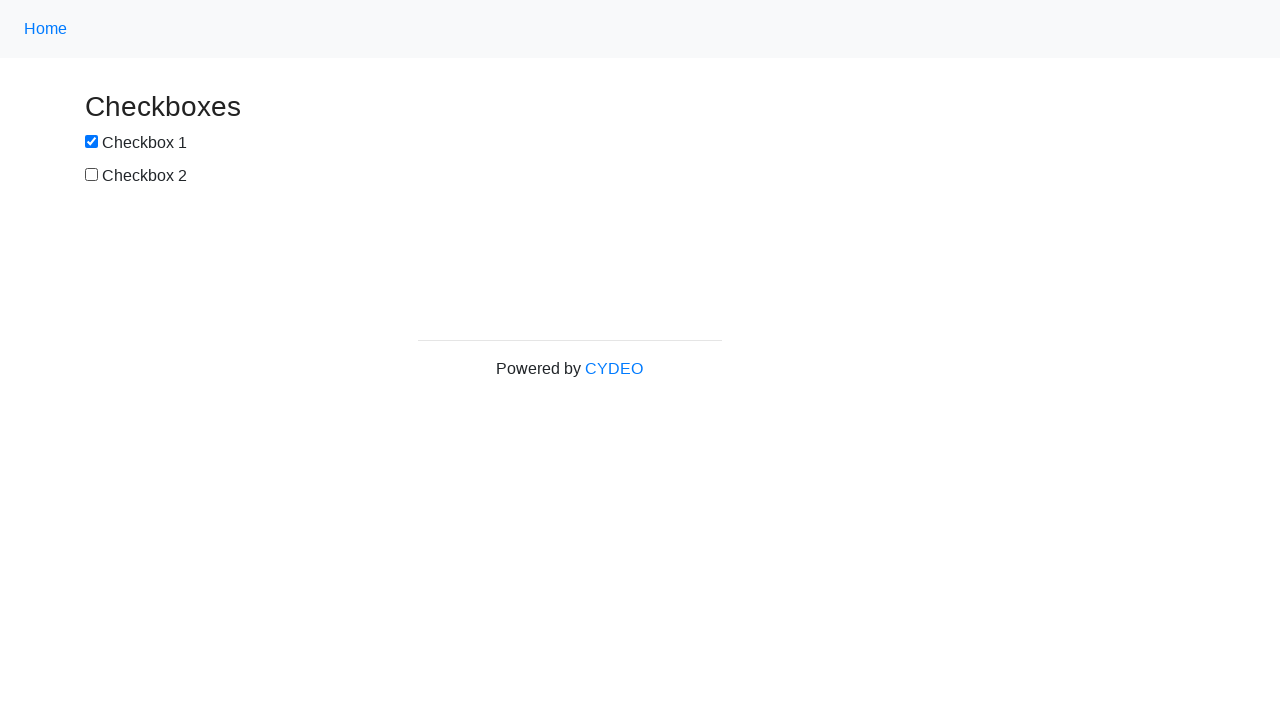

Verified checkbox #1 is now SELECTED
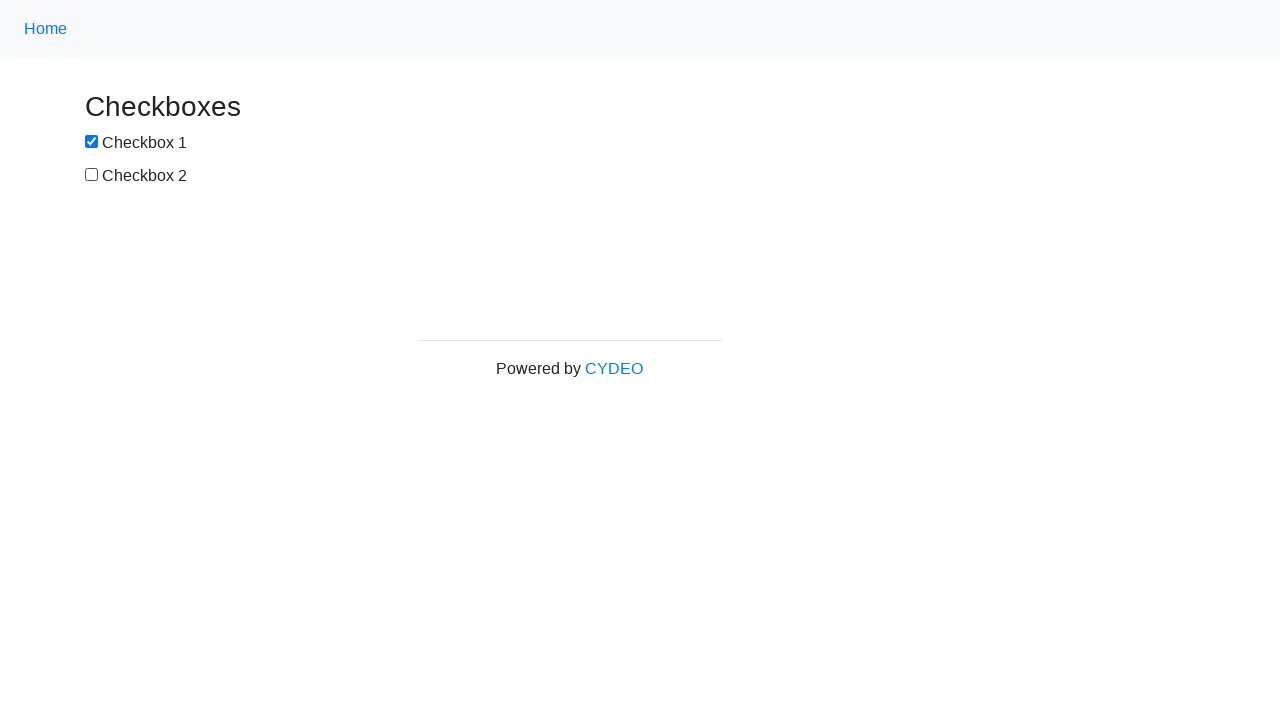

Verified checkbox #2 is now NOT selected
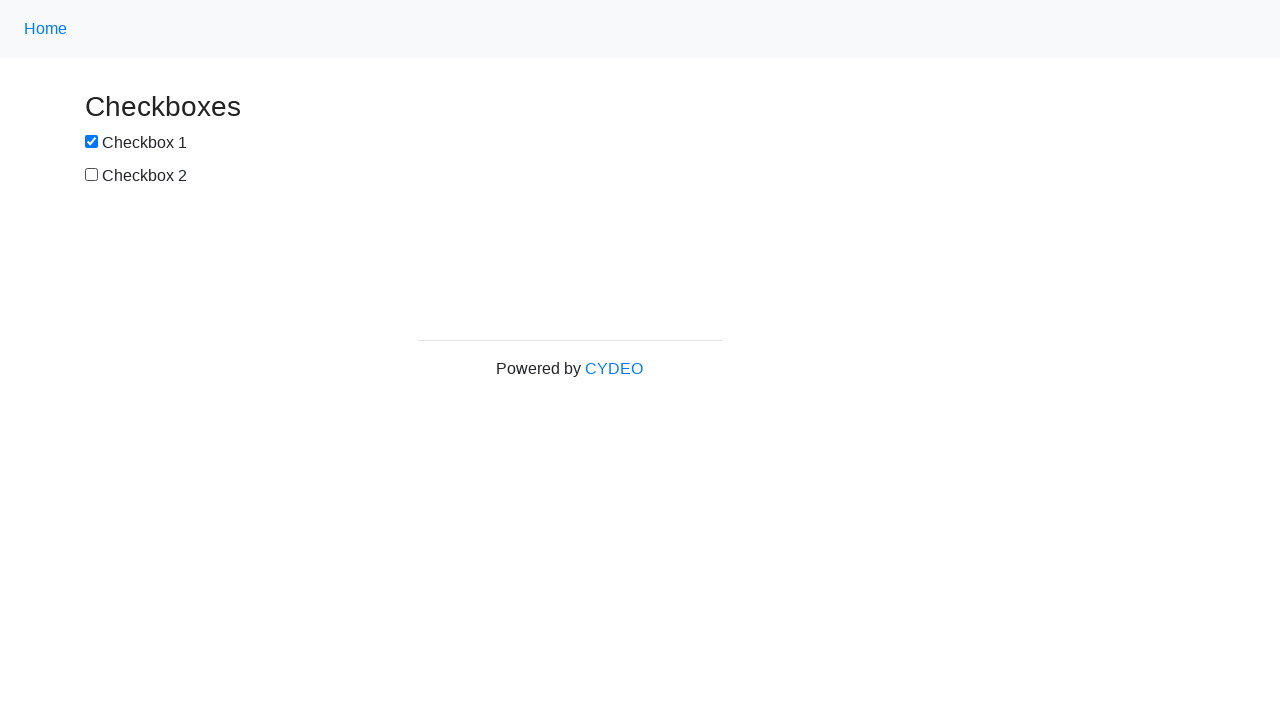

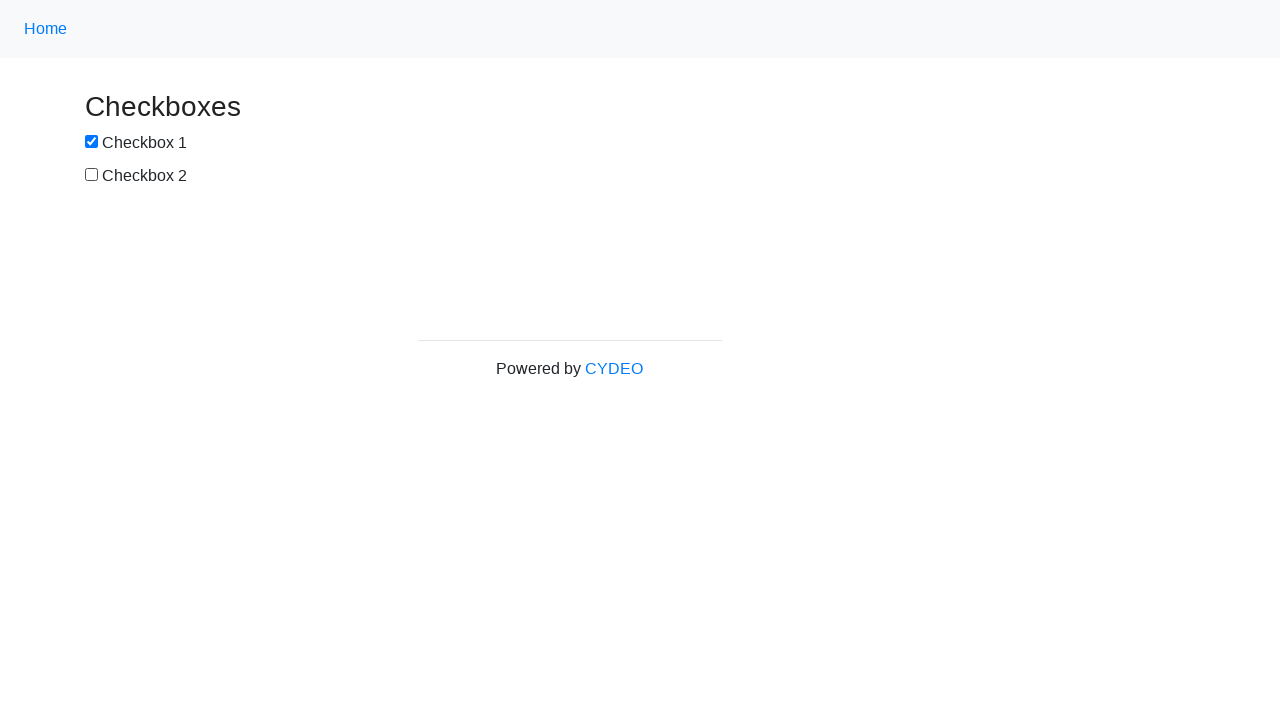